Tests the range slider interaction on Selenium's web form demo page by dragging the slider element by a specified offset

Starting URL: https://www.selenium.dev/selenium/web/web-form.html

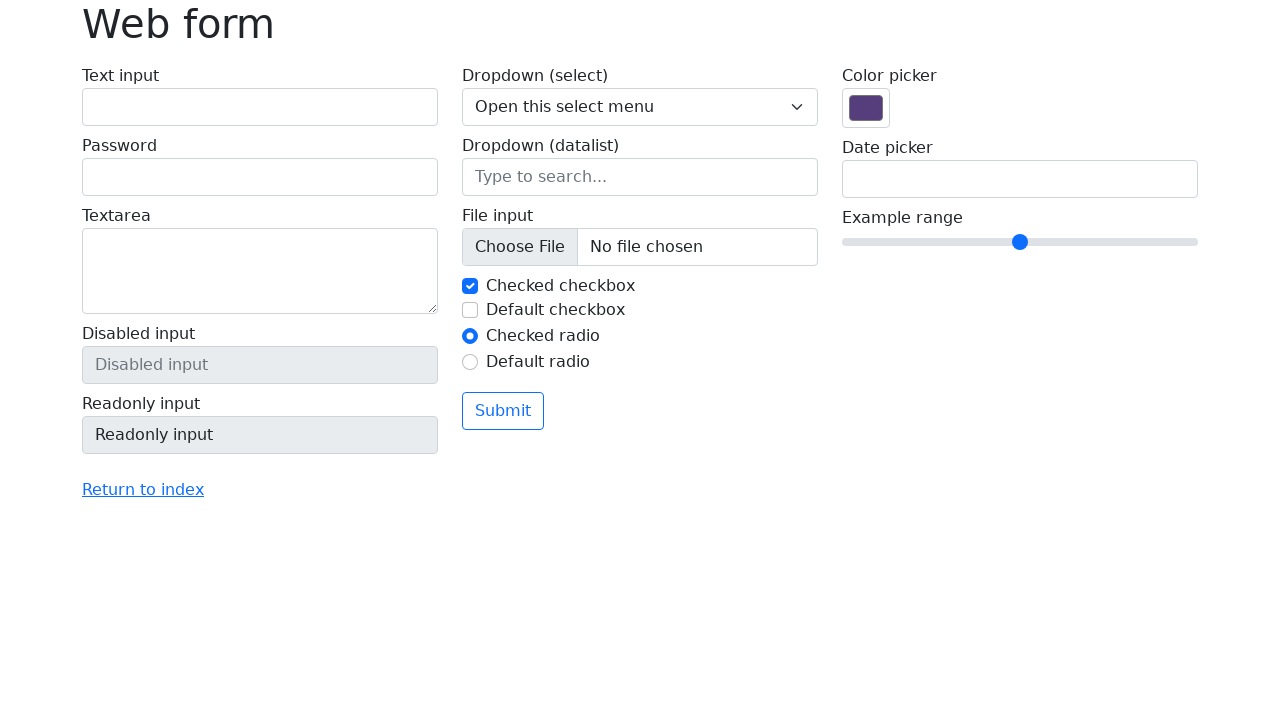

Located the range slider element
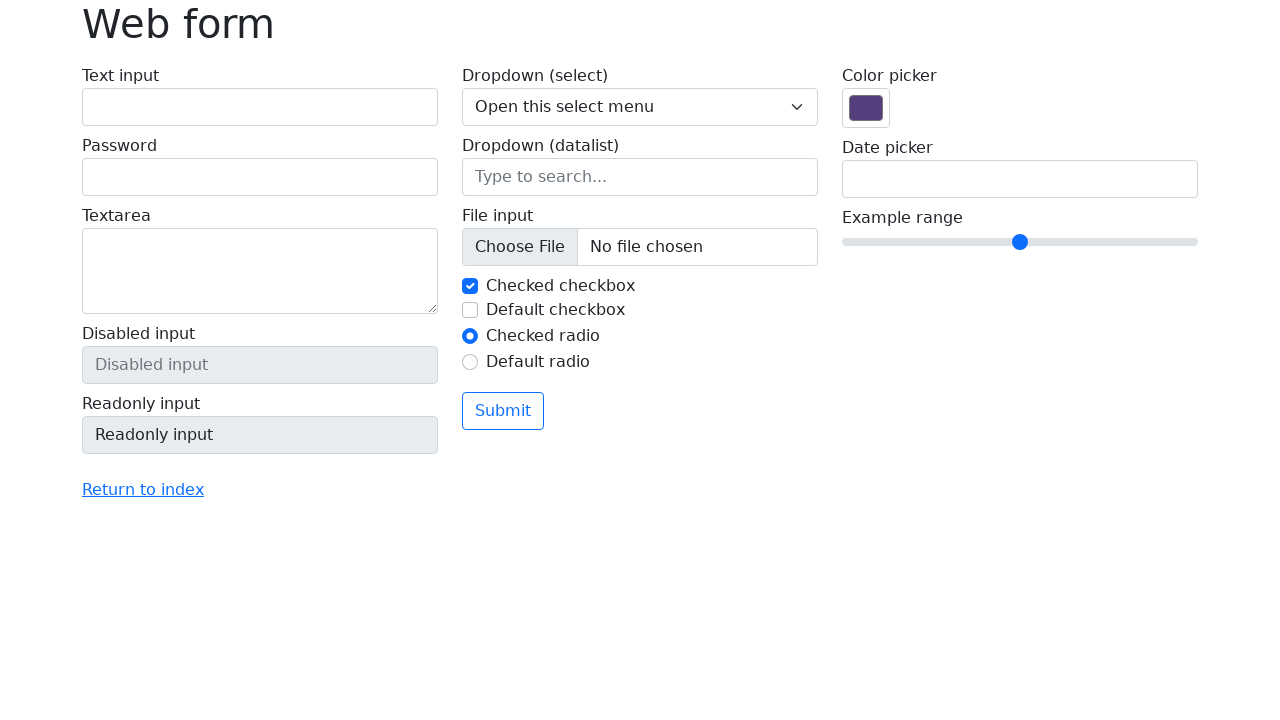

Retrieved bounding box of the range slider
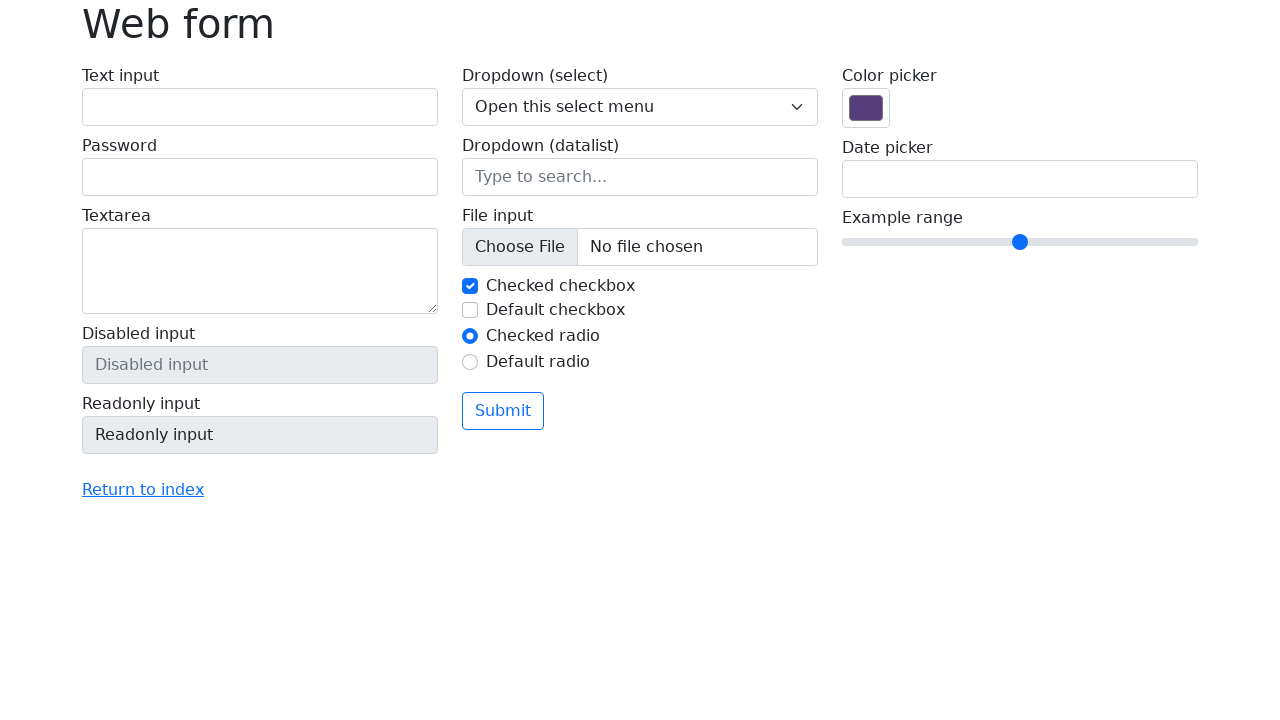

Moved mouse to the center of the range slider at (1020, 242)
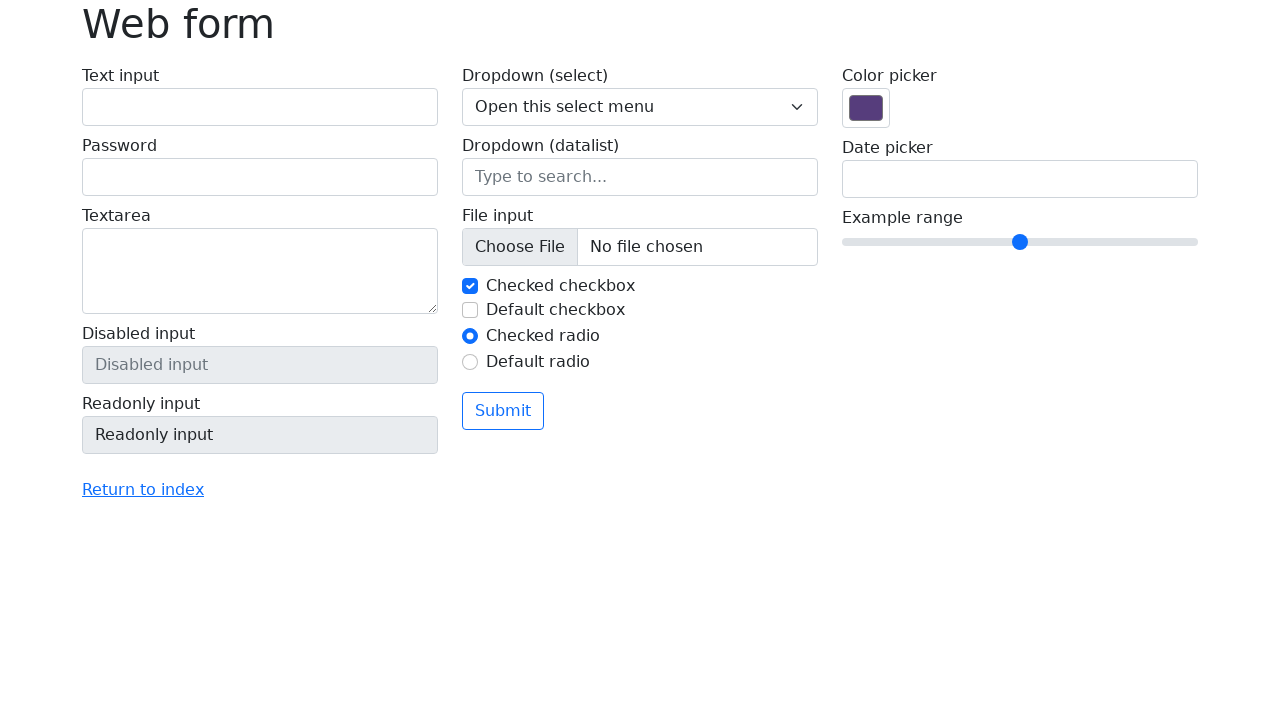

Pressed down the mouse button on the slider at (1020, 242)
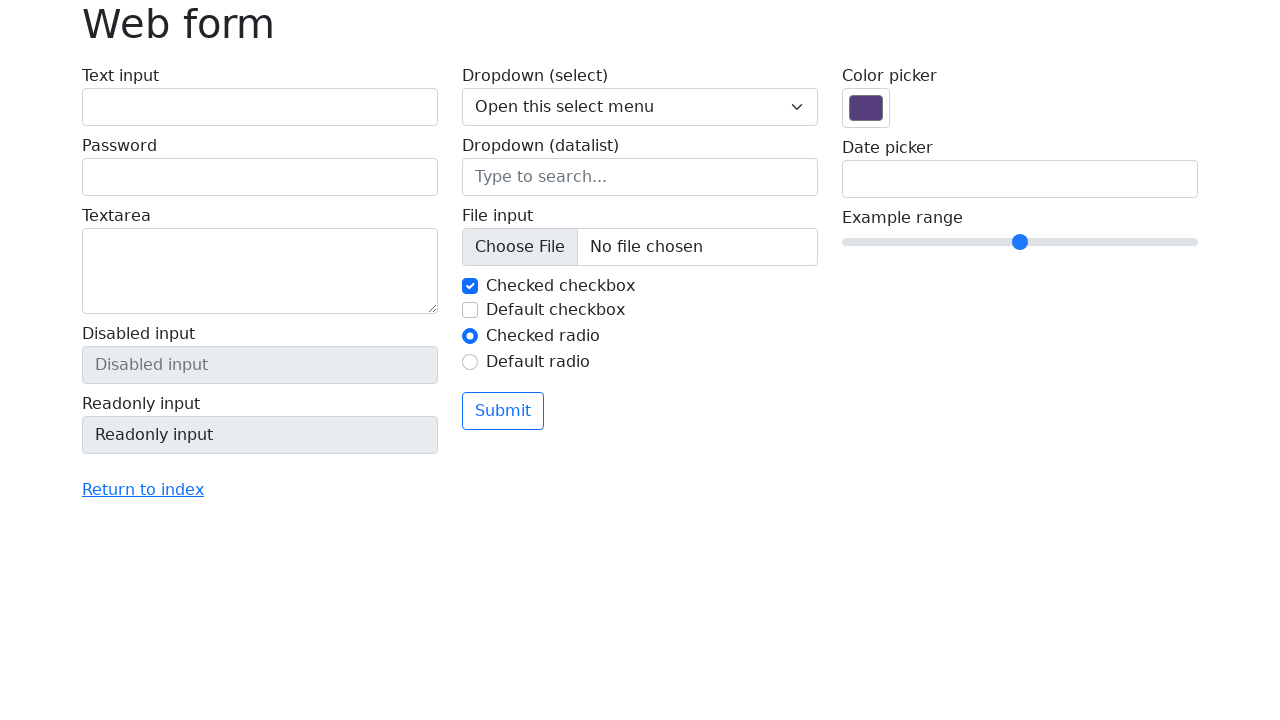

Dragged slider 20 pixels to the right at (1040, 242)
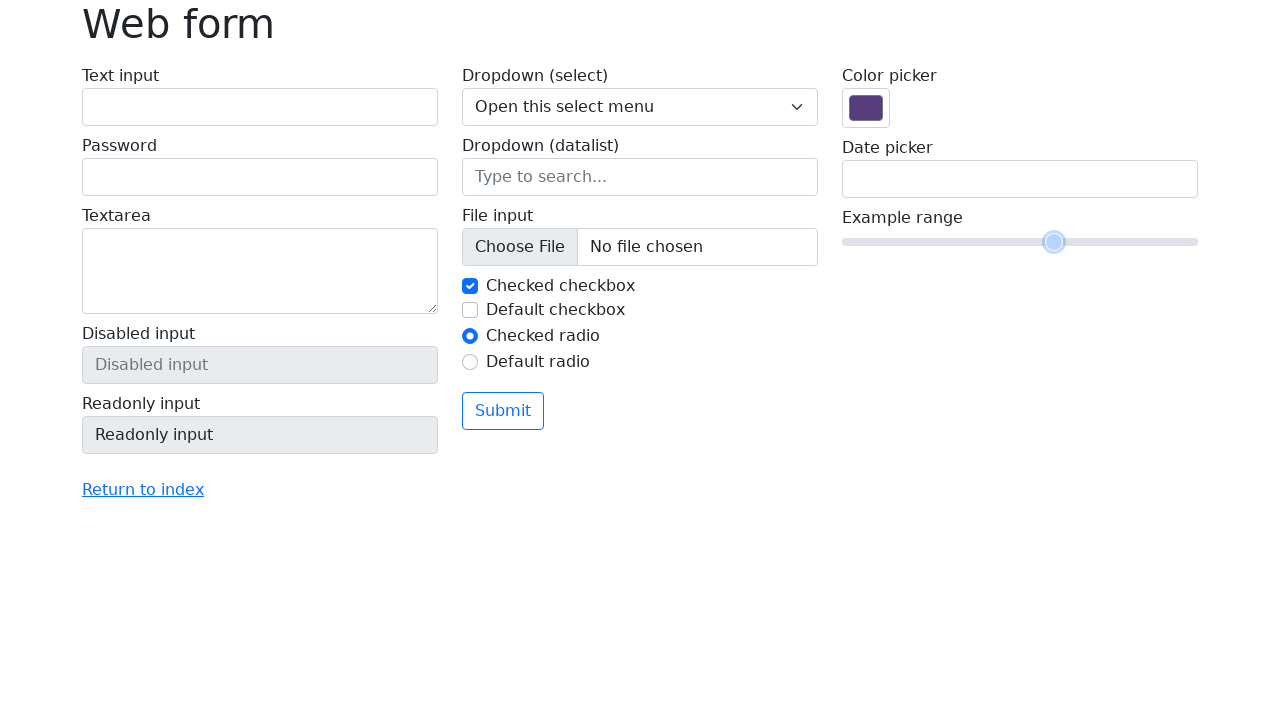

Released the mouse button, completing the drag operation at (1040, 242)
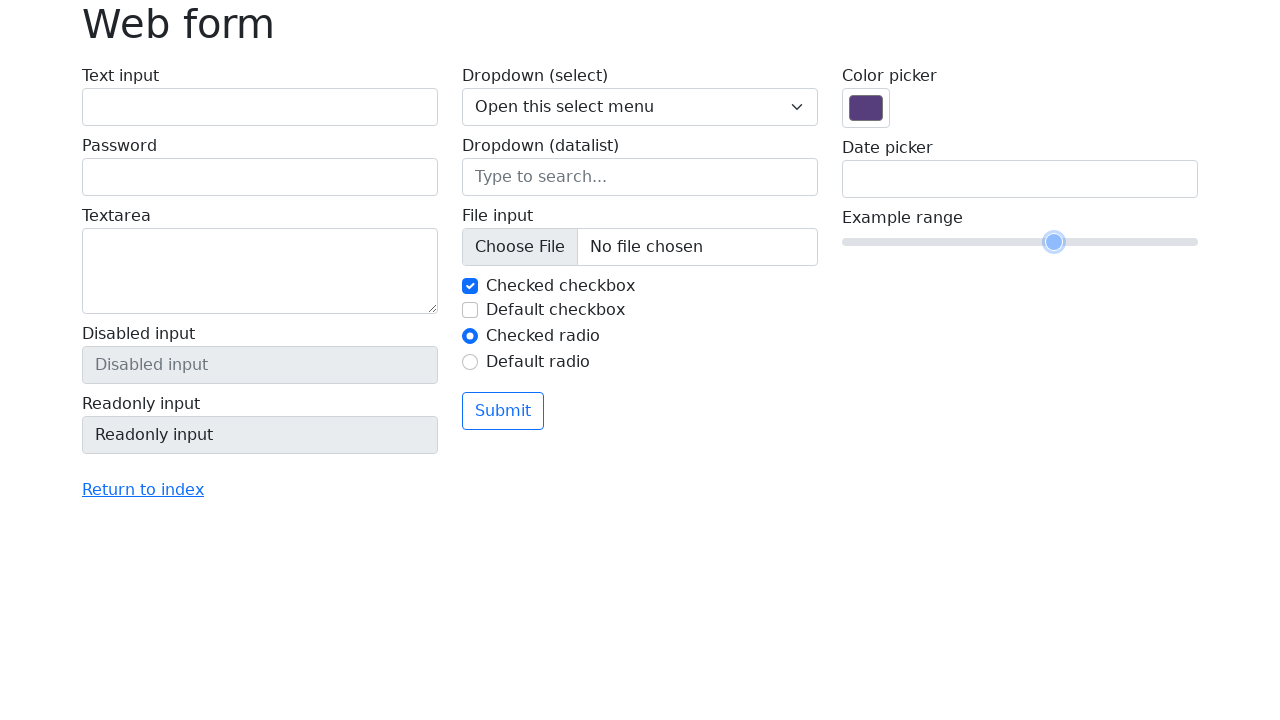

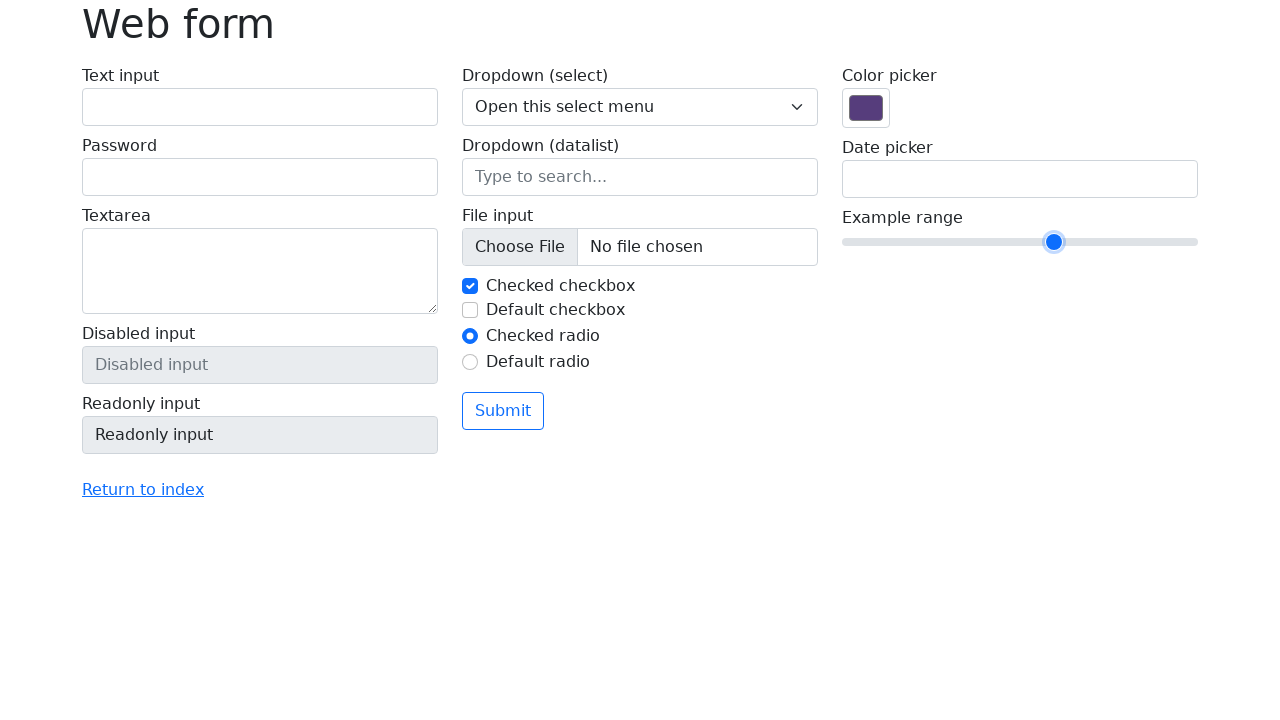